Tests the Python.org search functionality by entering "pycon" as a search query and submitting the form, then verifying results are returned.

Starting URL: http://www.python.org

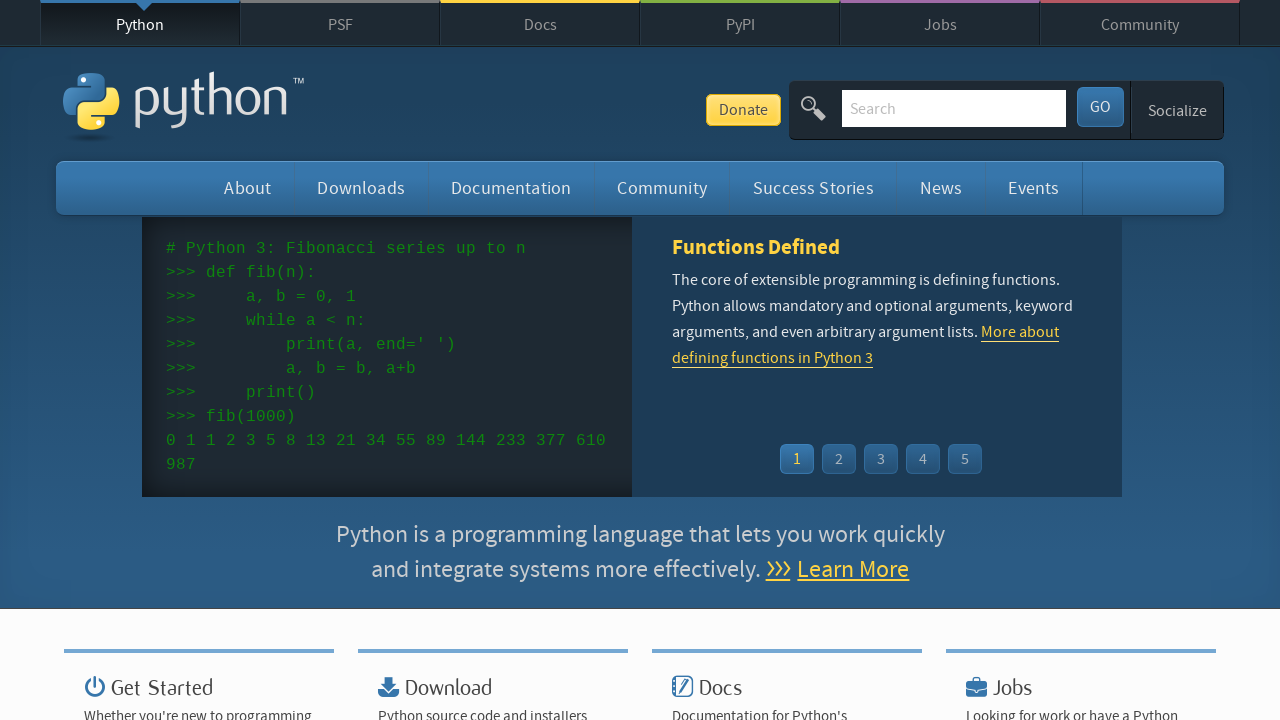

Verified page title contains 'Python'
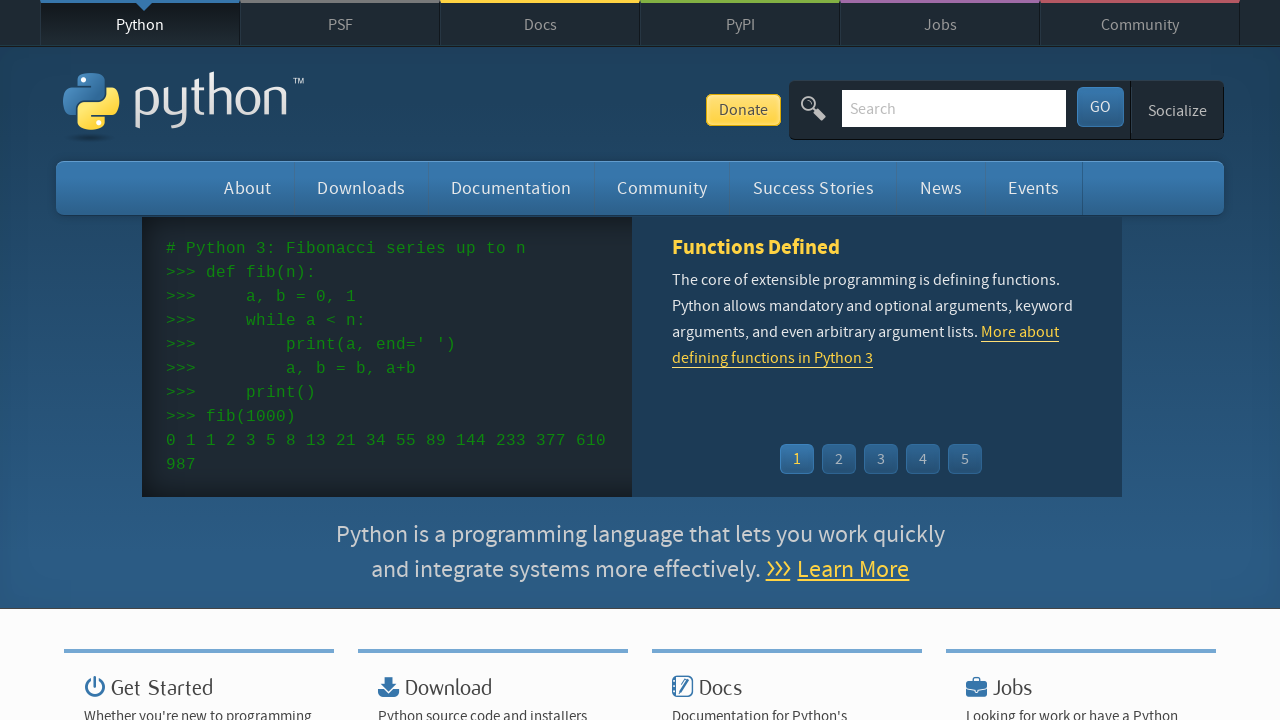

Cleared search input field on input[name='q']
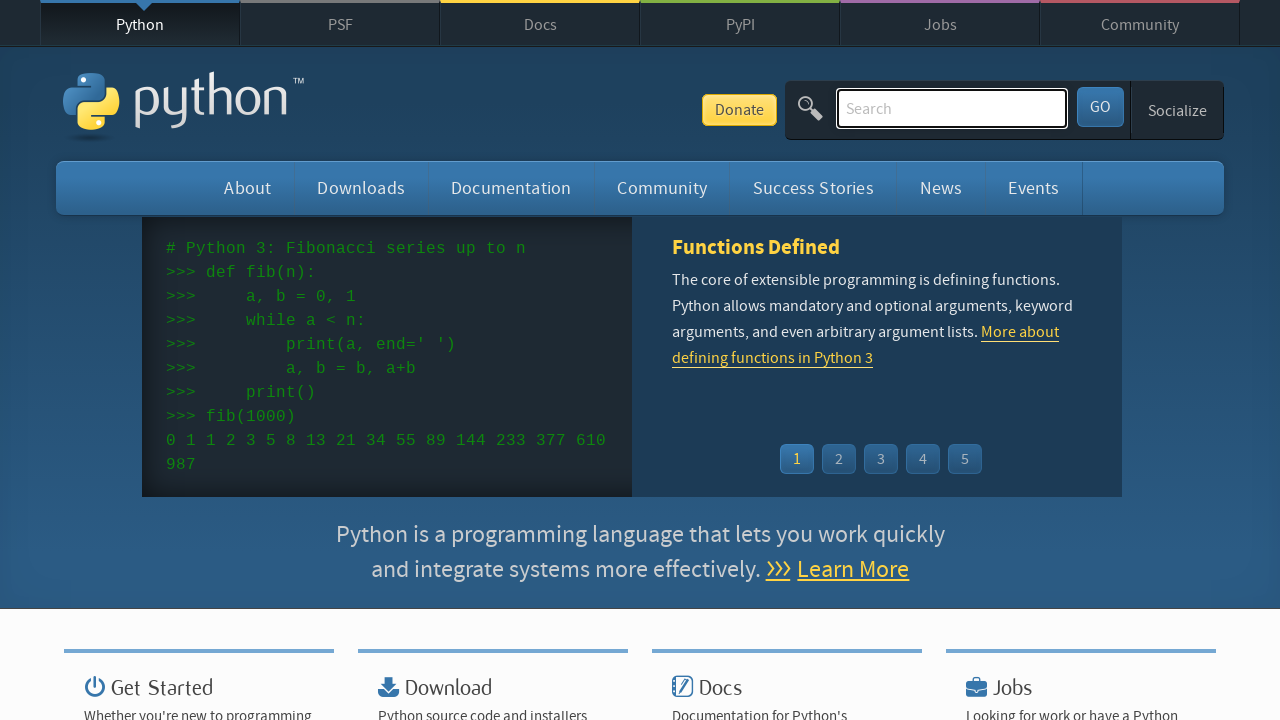

Entered 'pycon' as search query on input[name='q']
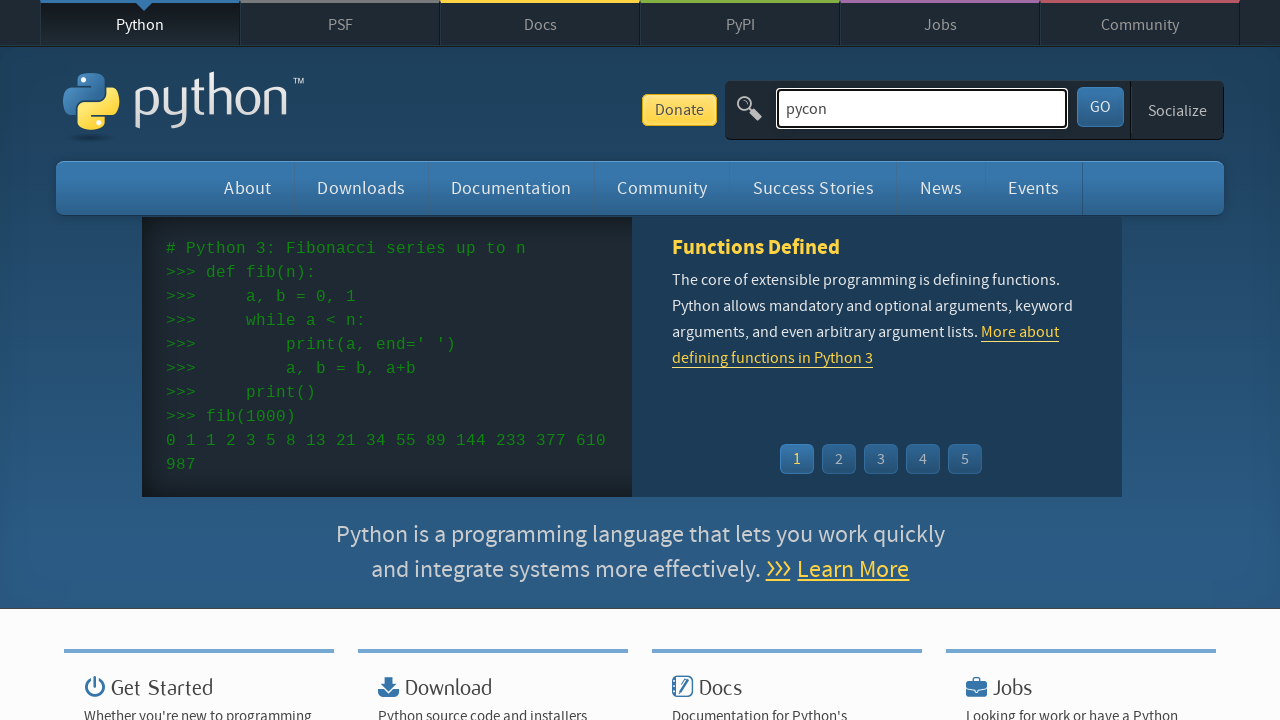

Submitted search form by pressing Enter on input[name='q']
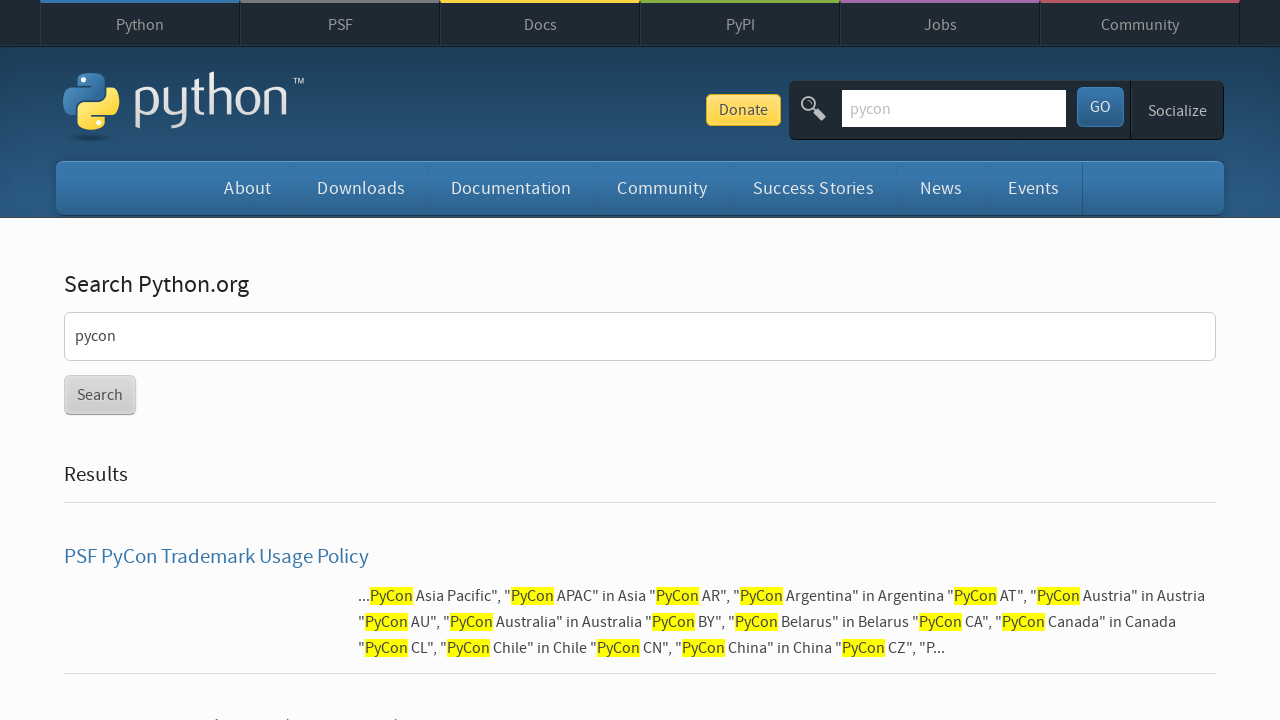

Page network activity idle, search results loaded
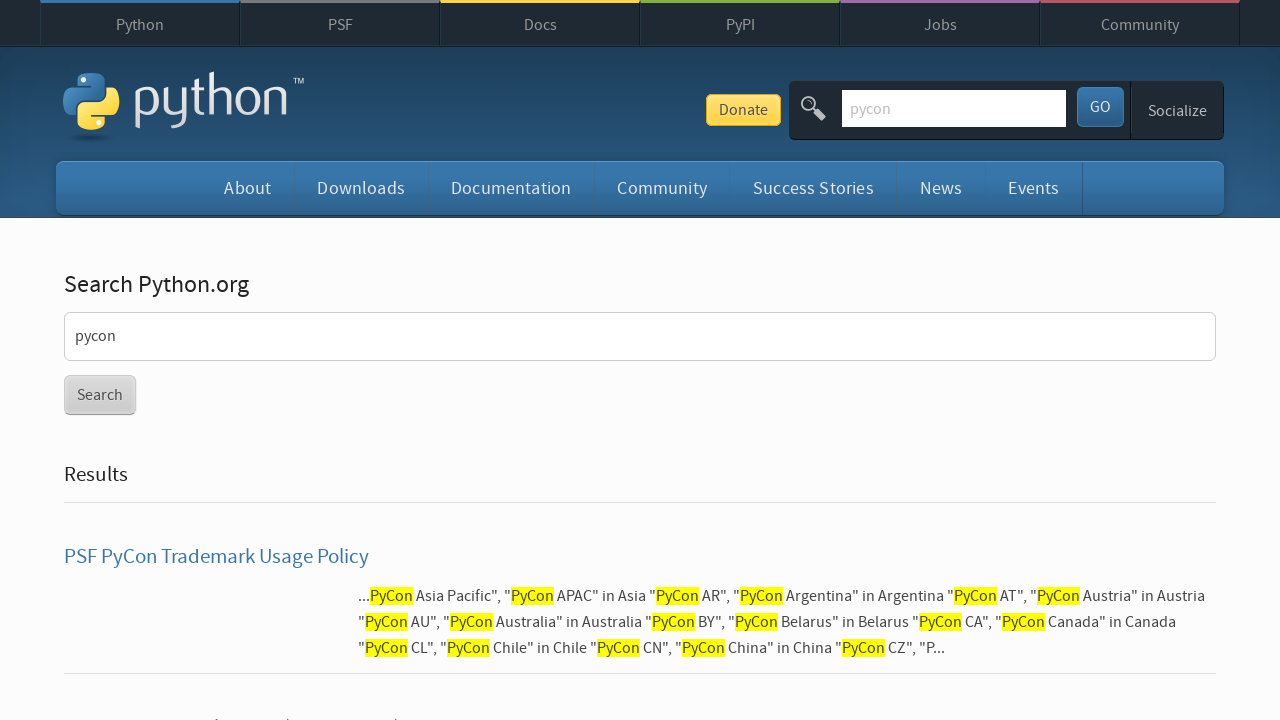

Verified search results are displayed (no 'No results found' message)
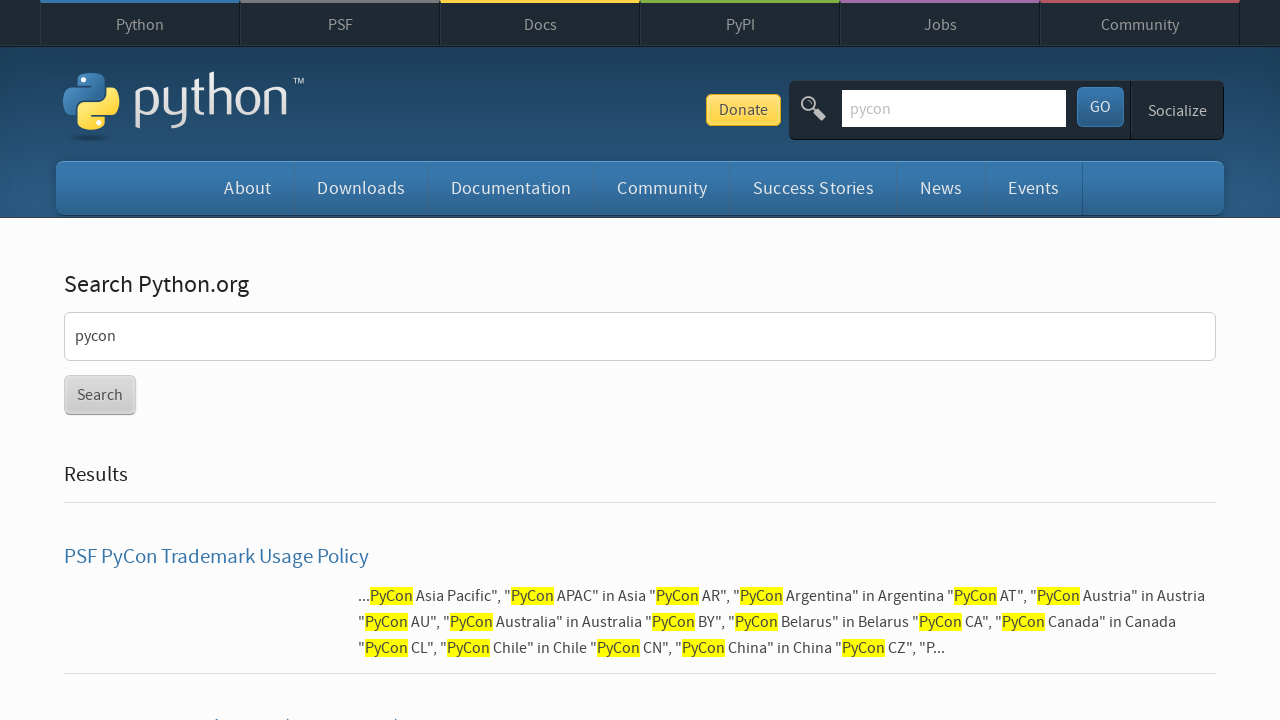

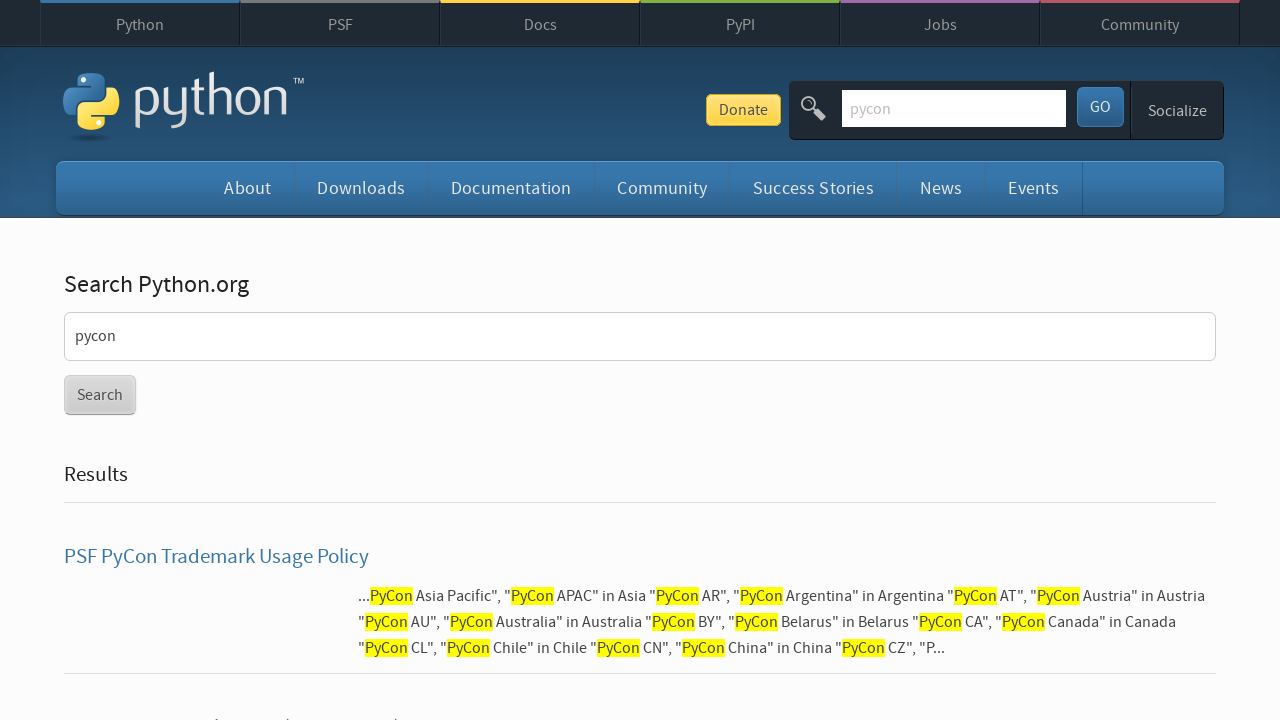